Opens dropdown menu and clicks on the first dropdown link

Starting URL: https://formy-project.herokuapp.com/buttons

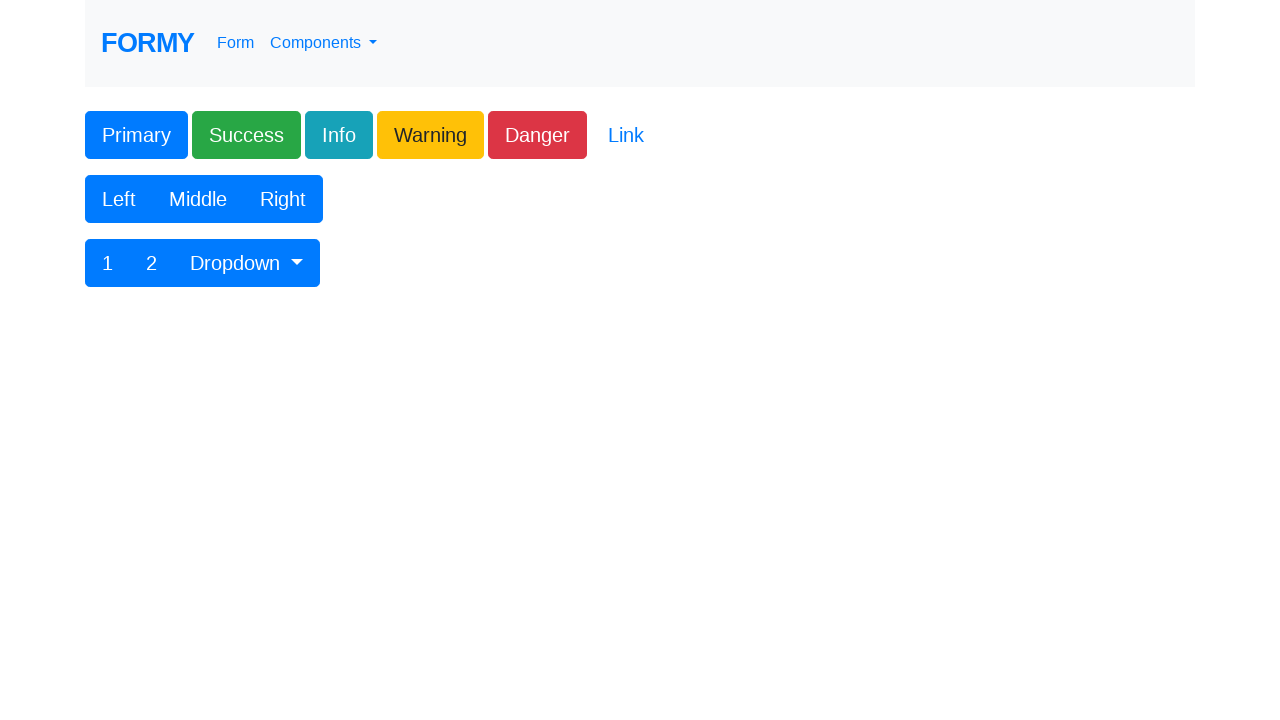

Clicked dropdown button to open menu at (247, 263) on #btnGroupDrop1
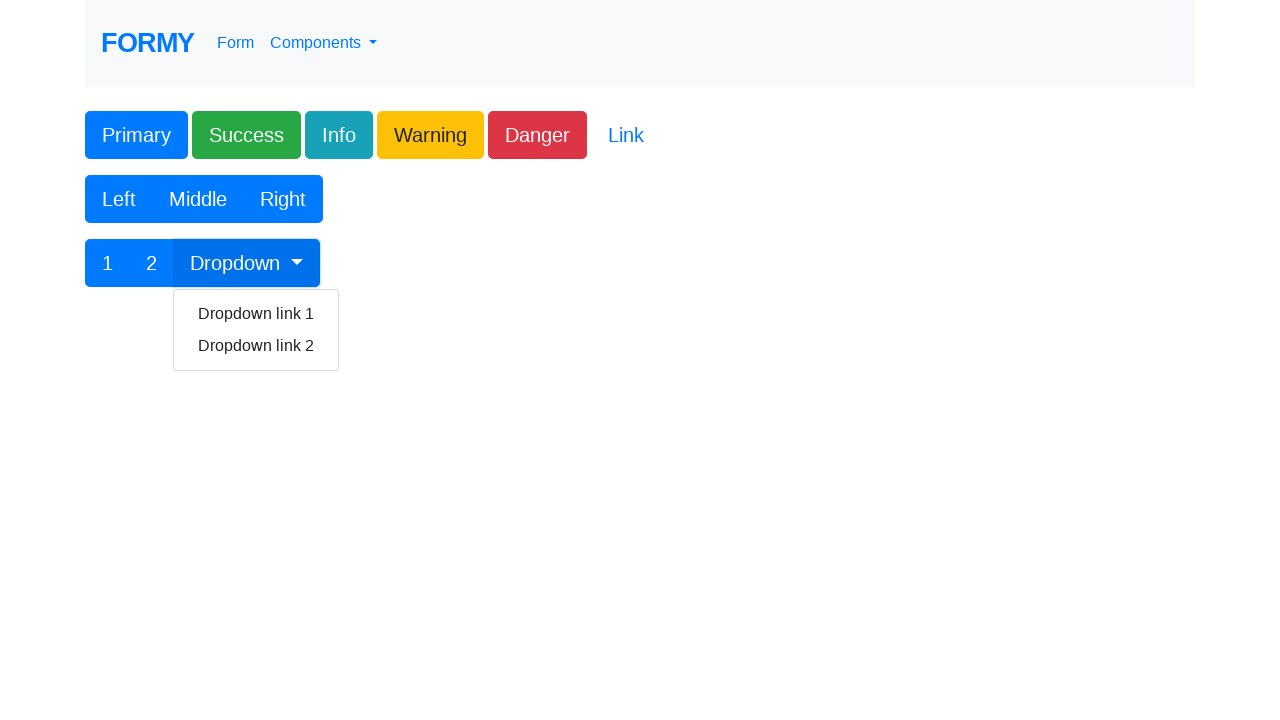

Clicked on the first dropdown link at (256, 314) on a:has-text('Dropdown link 1')
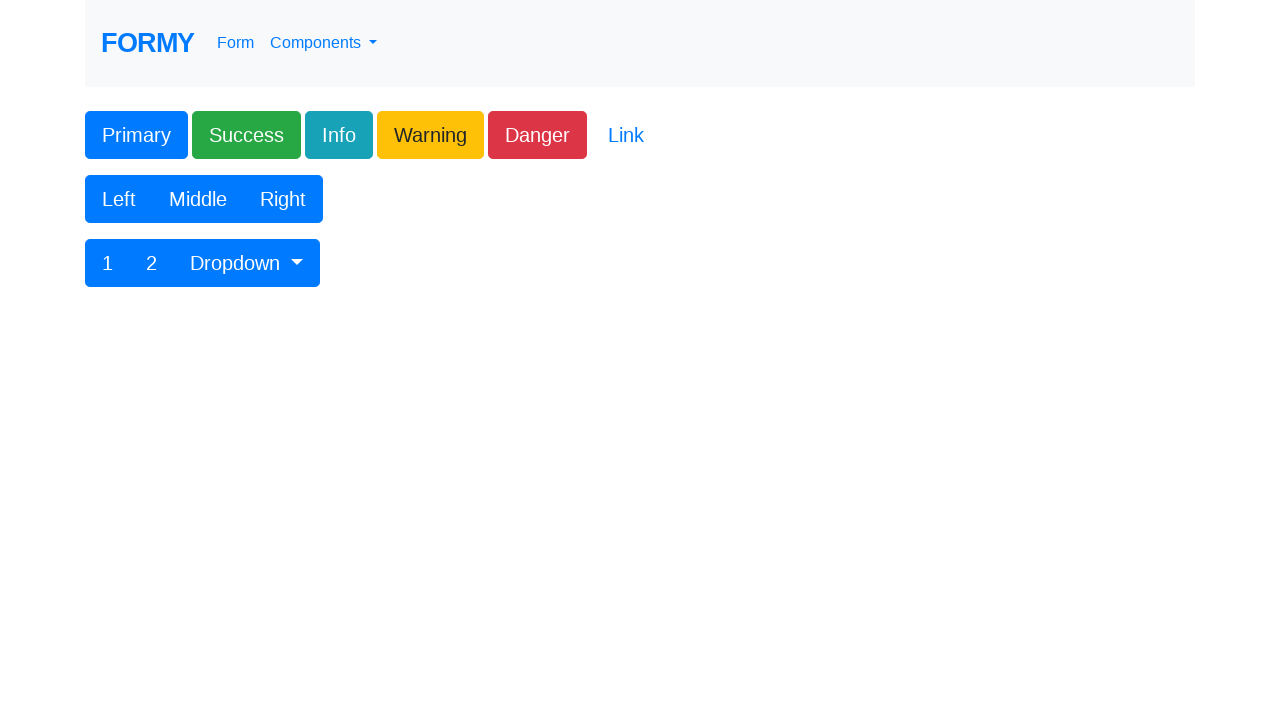

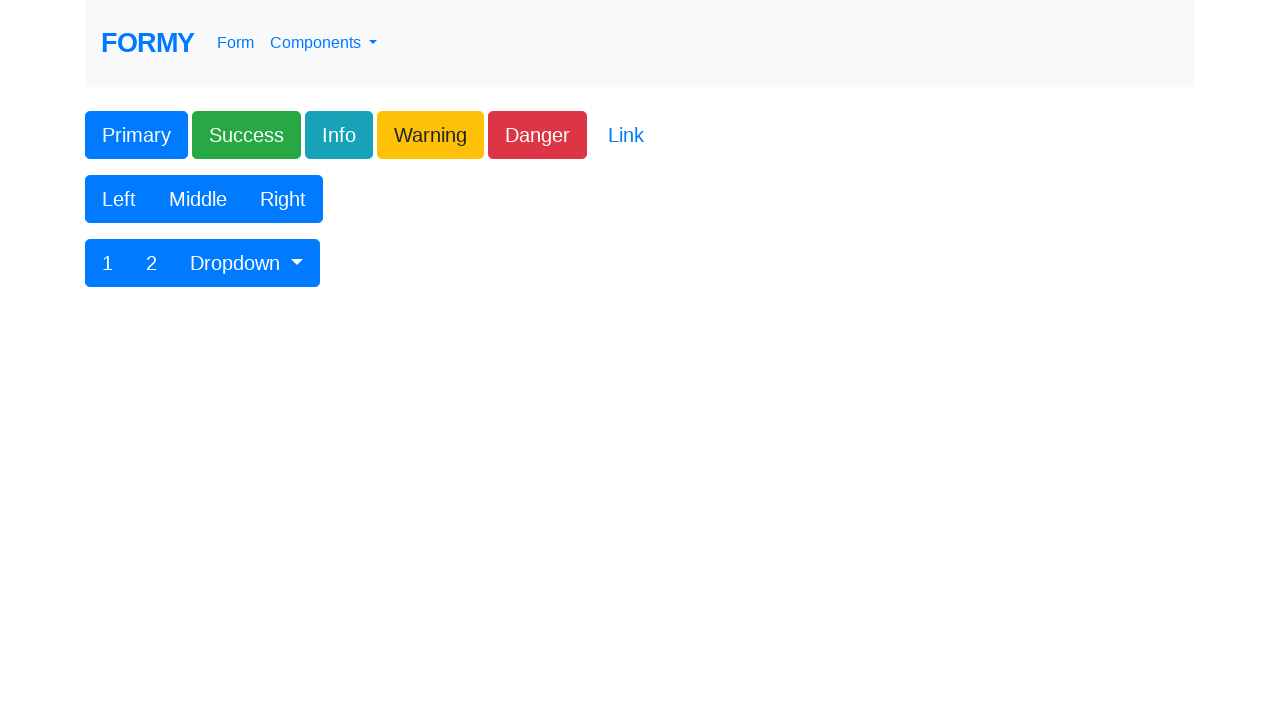